Tests AJAX request handling by clicking a button that triggers an AJAX request and waiting for the response message to appear

Starting URL: http://uitestingplayground.com/ajax

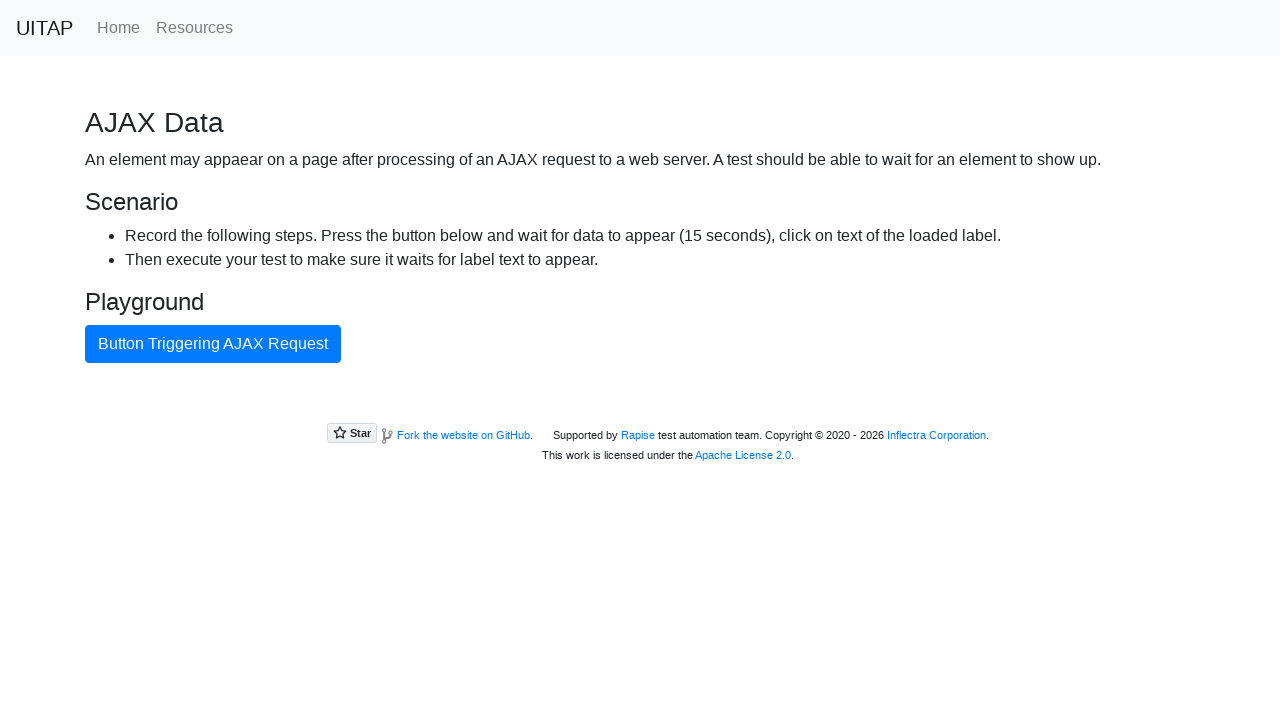

Clicked button that triggers AJAX request at (213, 344) on xpath=//button[contains(text(), 'Button Triggering AJAX Request')]
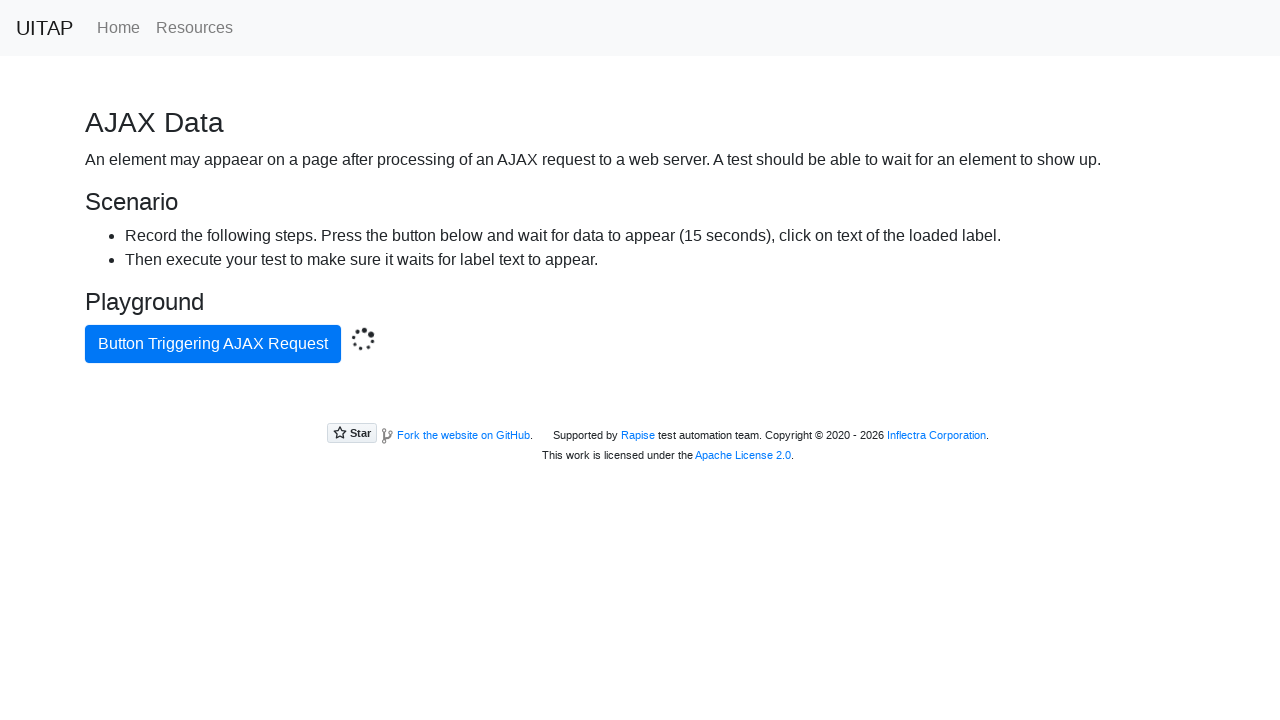

AJAX response message appeared confirming data loaded successfully
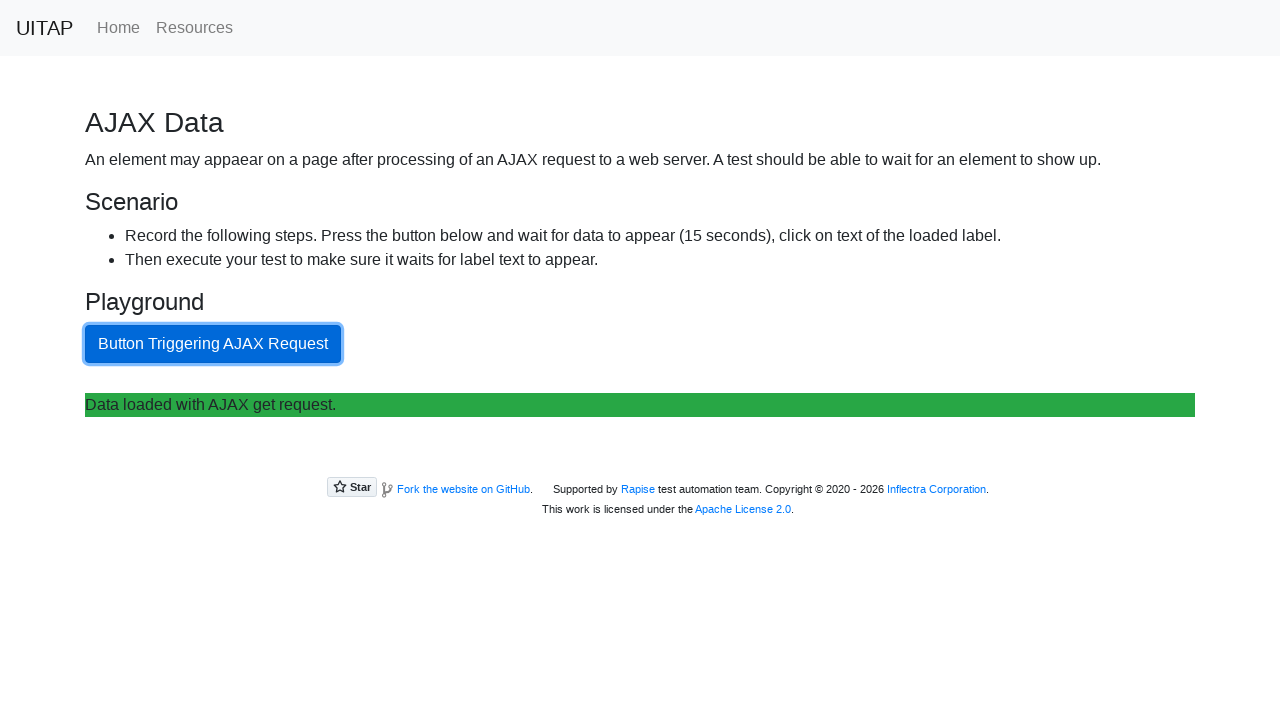

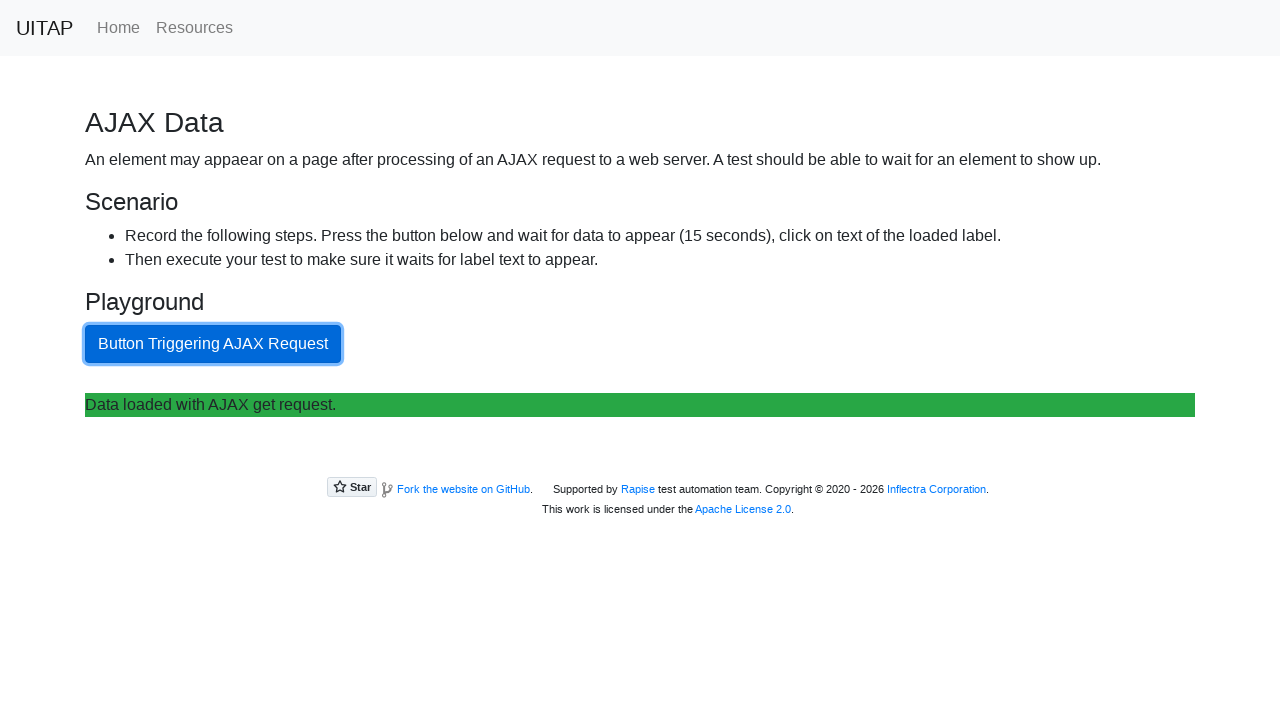